Navigates through a paginated quotes website by clicking the "next" button to traverse multiple pages until reaching the last page.

Starting URL: https://quotes.toscrape.com/

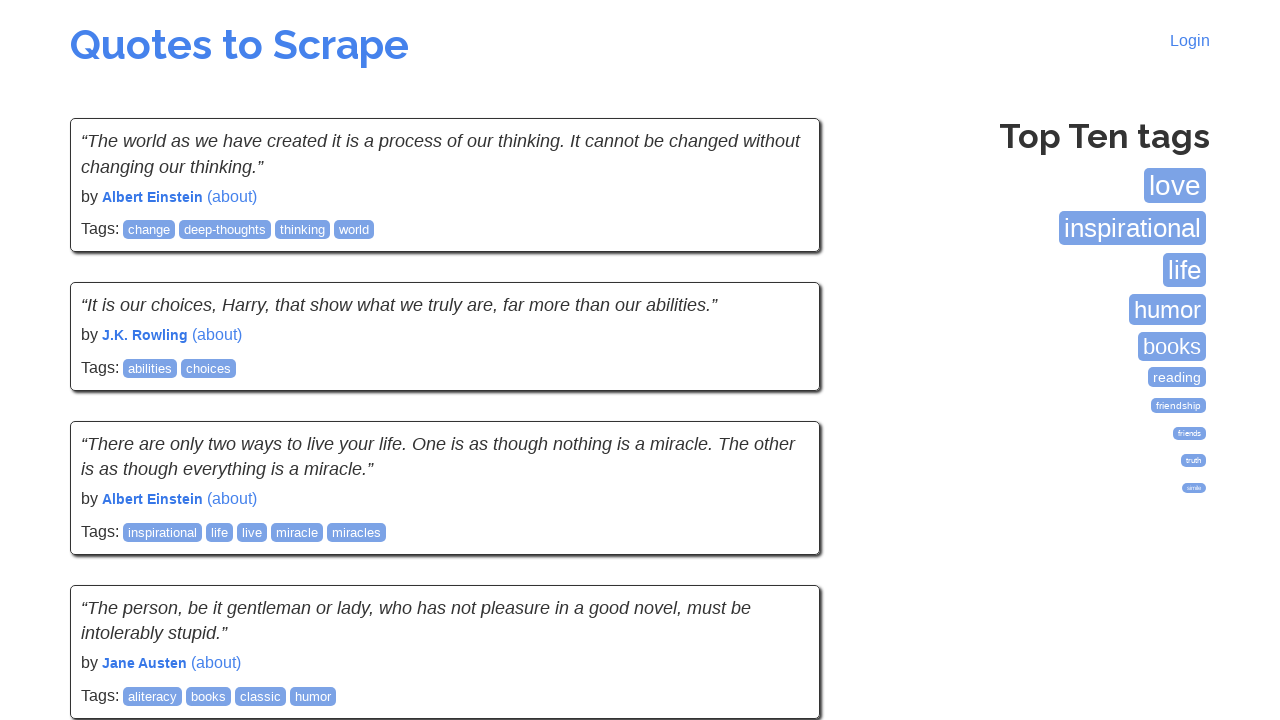

Waited for quotes to load on first page
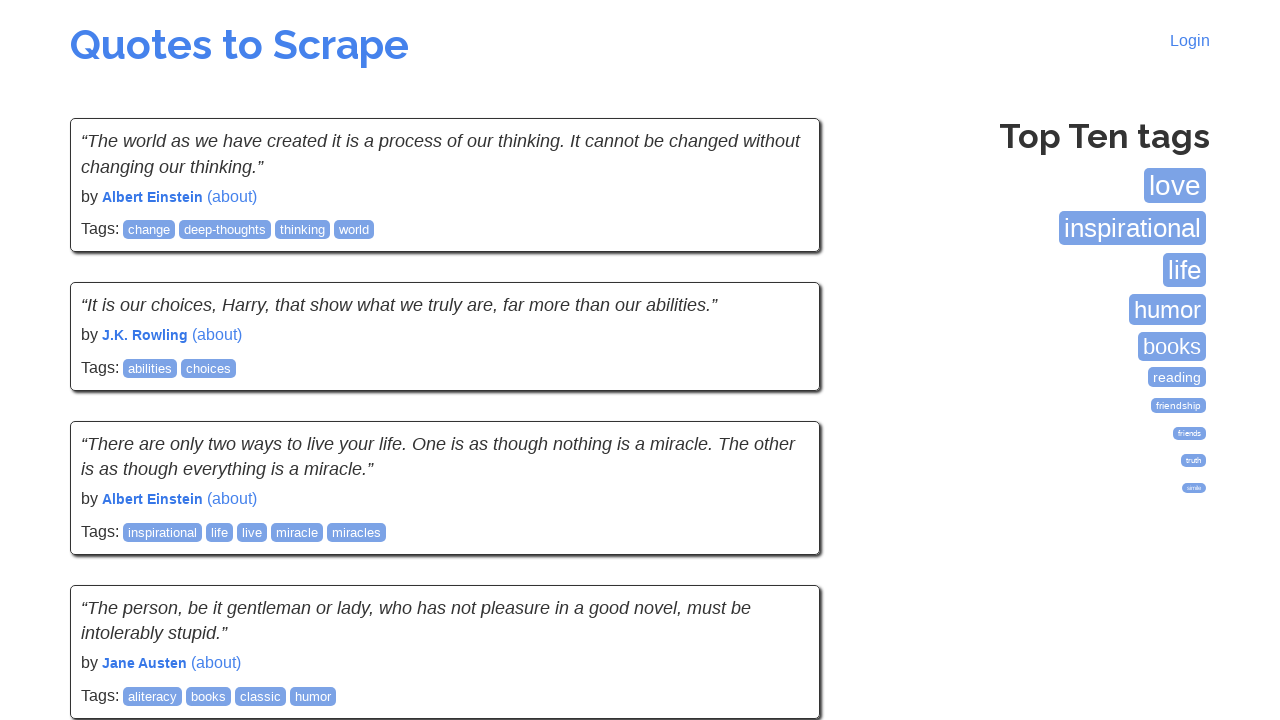

Checked for next button availability
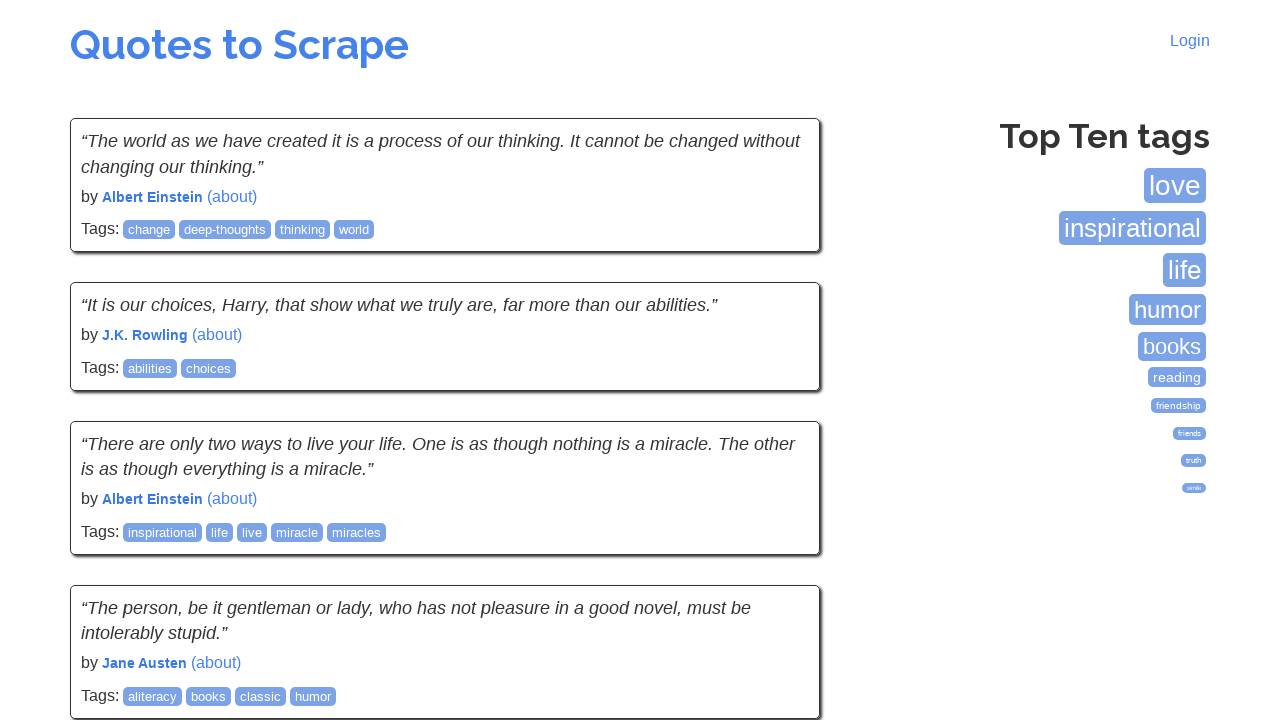

Clicked next button to navigate to next page at (778, 542) on .next a
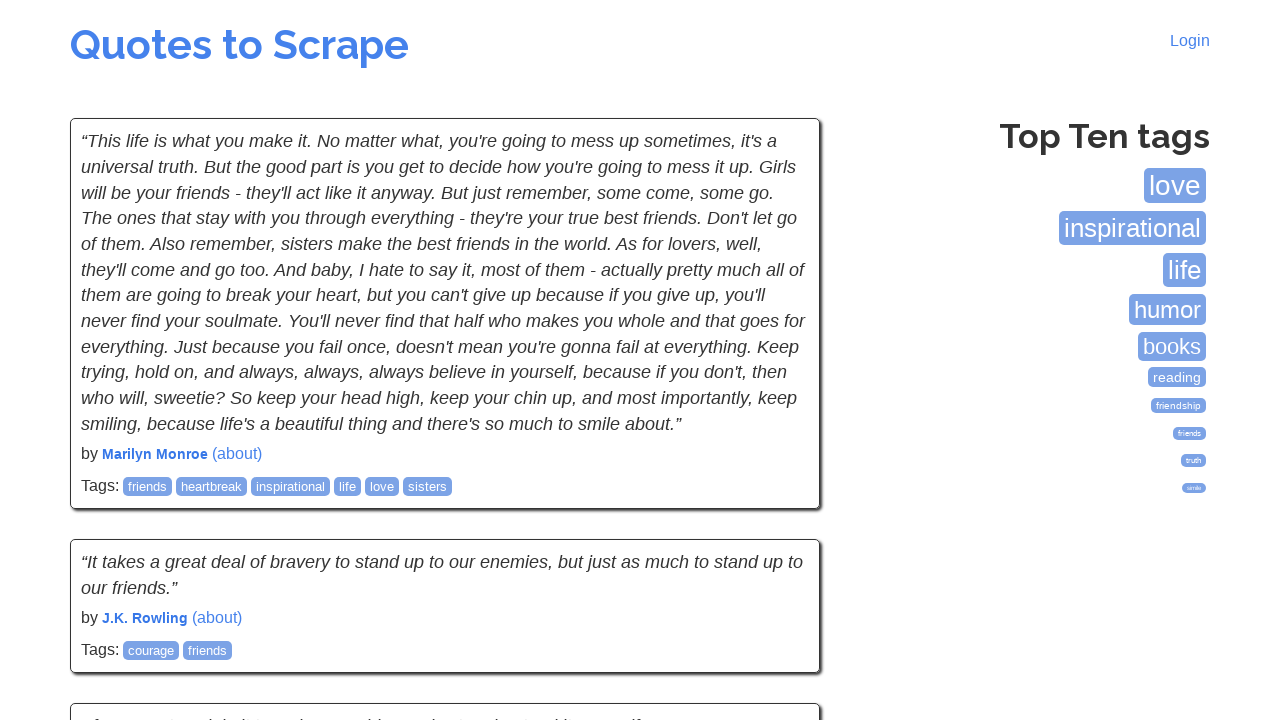

Waited for quotes to load on new page
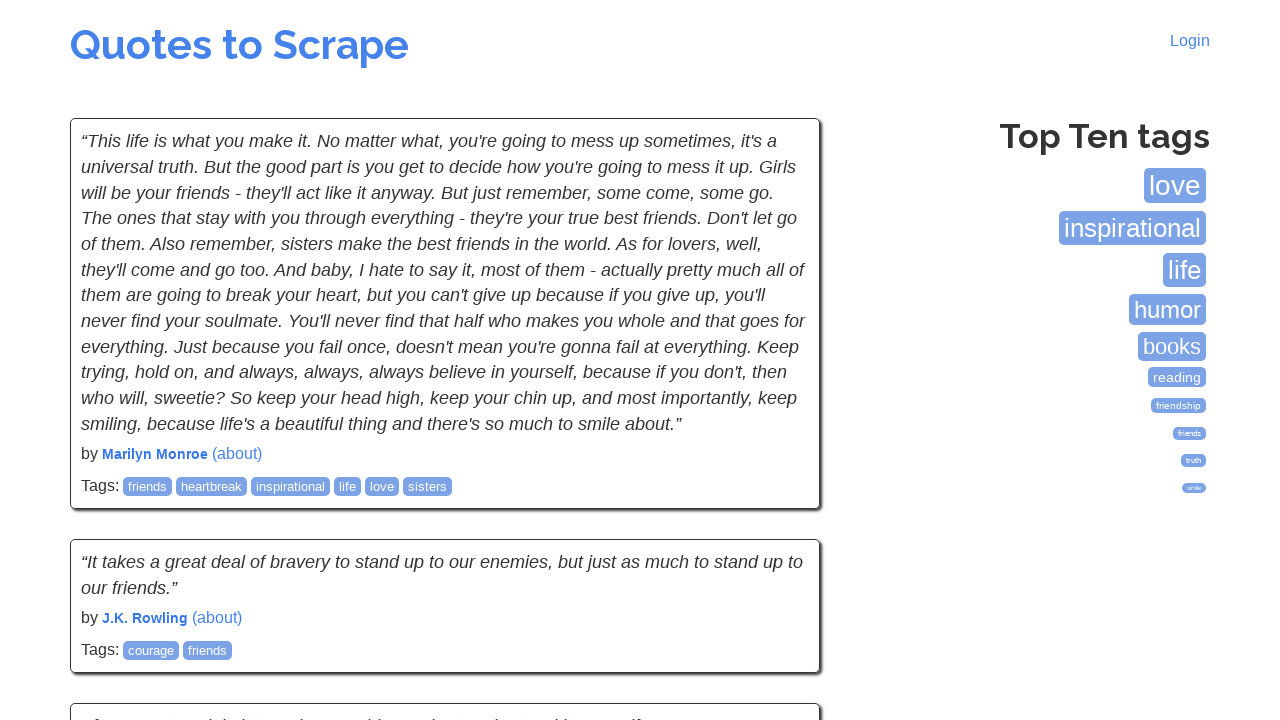

Checked for next button availability
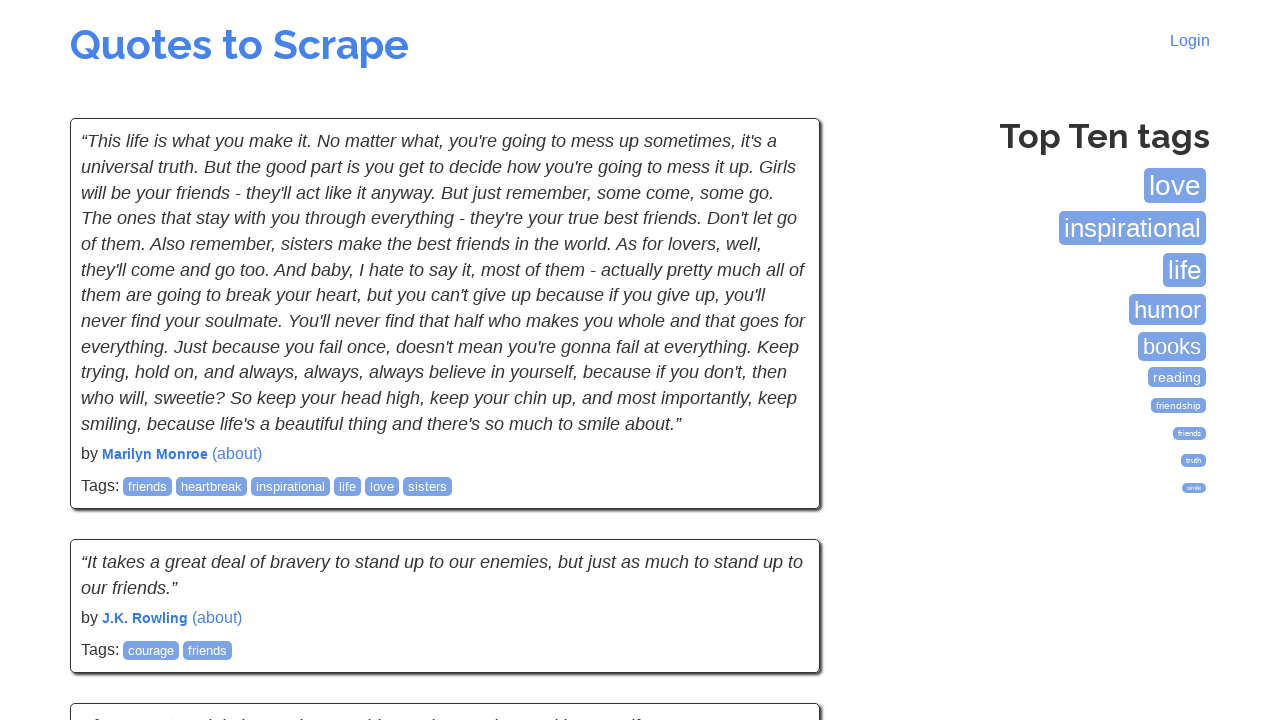

Clicked next button to navigate to next page at (778, 542) on .next a
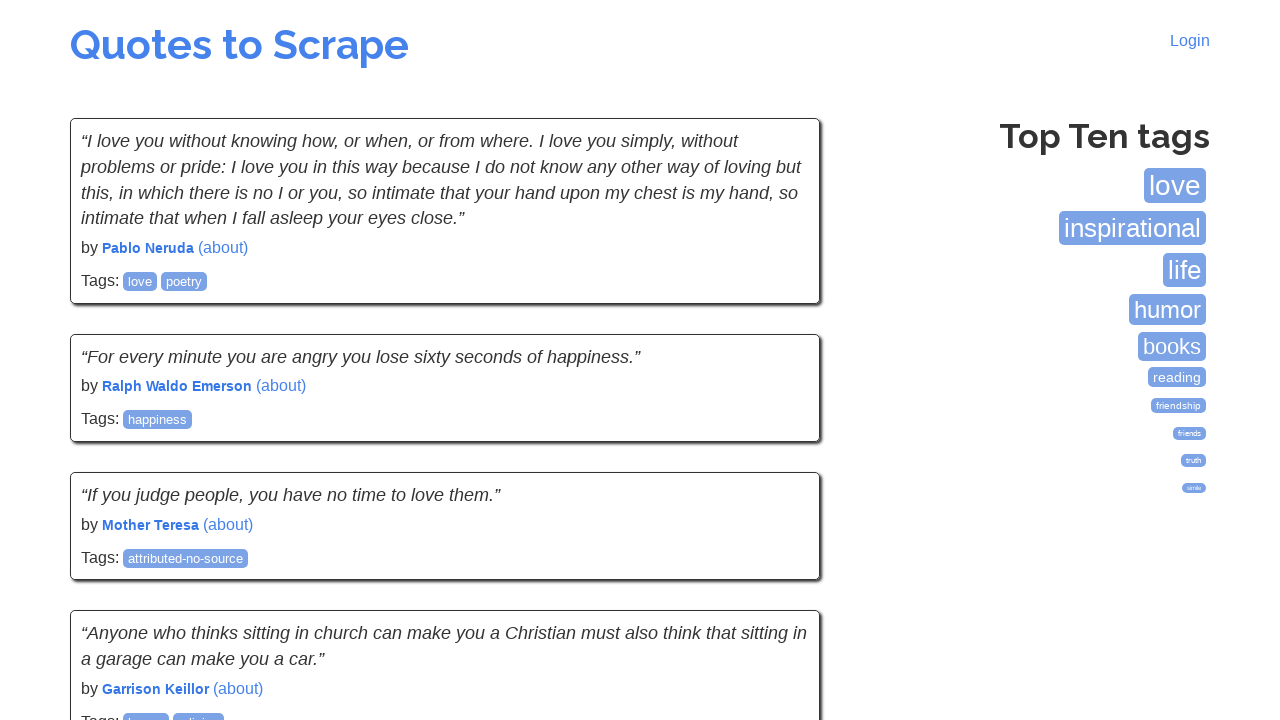

Waited for quotes to load on new page
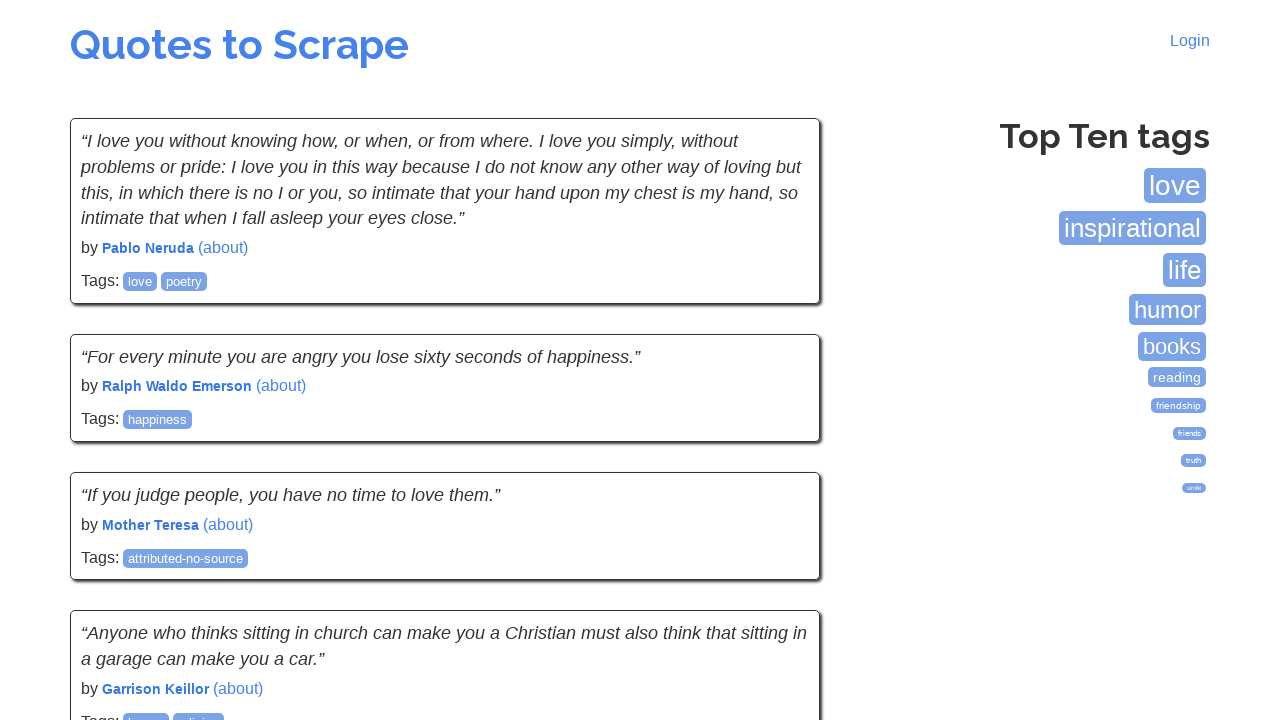

Checked for next button availability
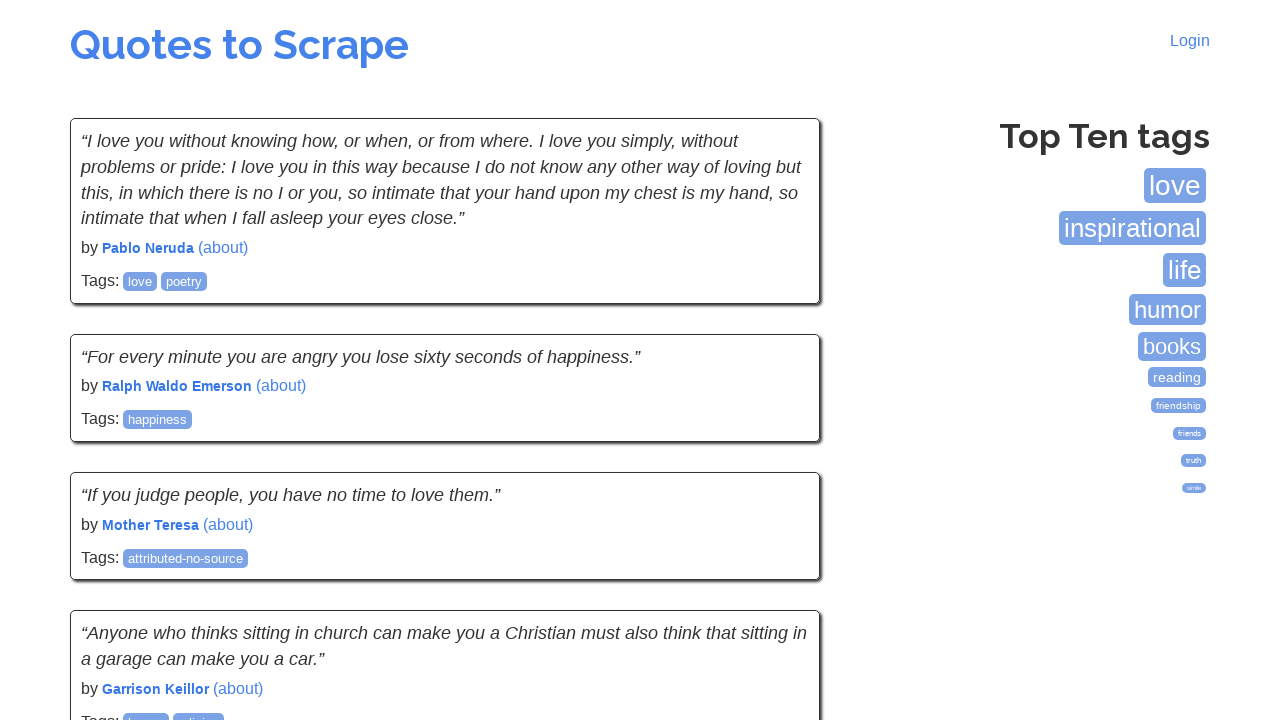

Clicked next button to navigate to next page at (778, 542) on .next a
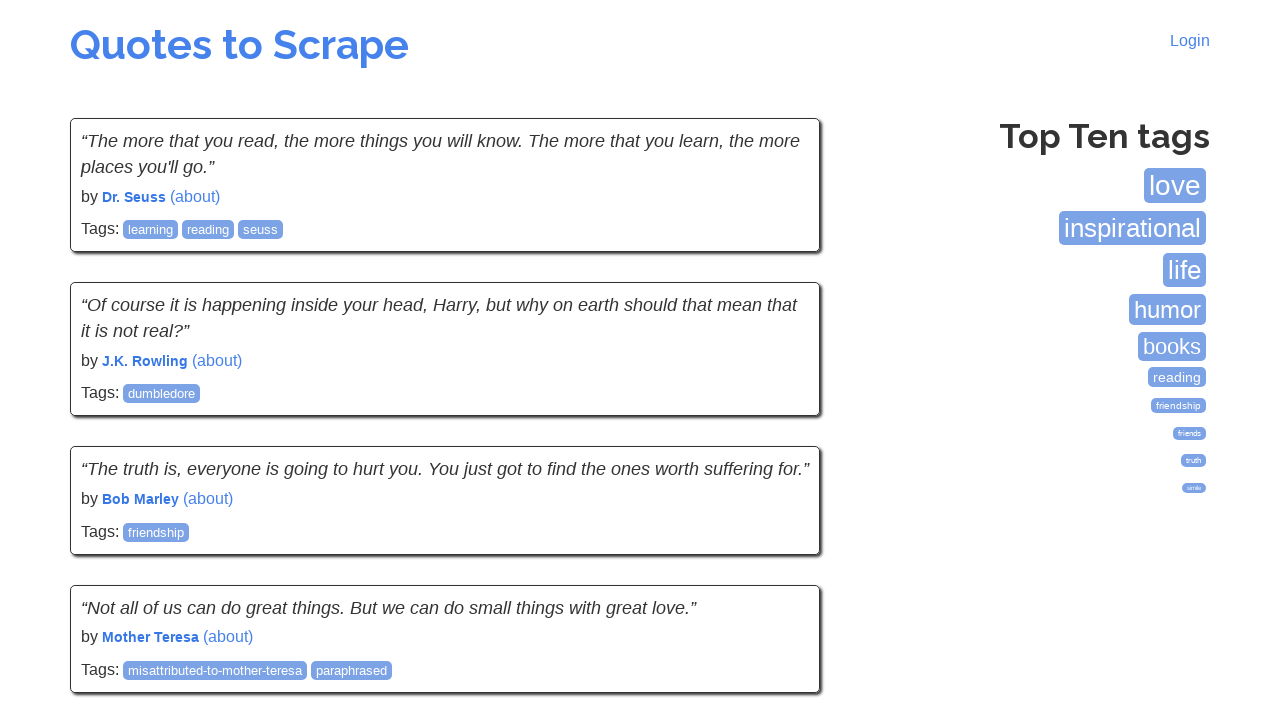

Waited for quotes to load on new page
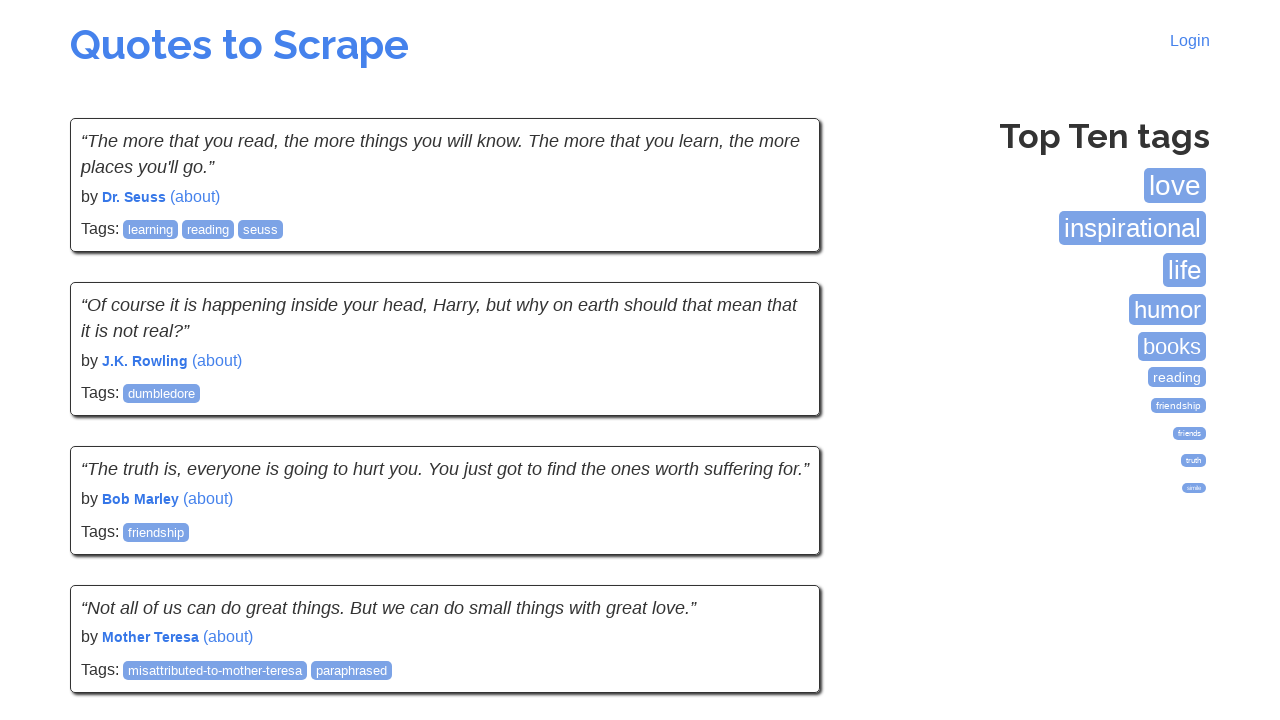

Checked for next button availability
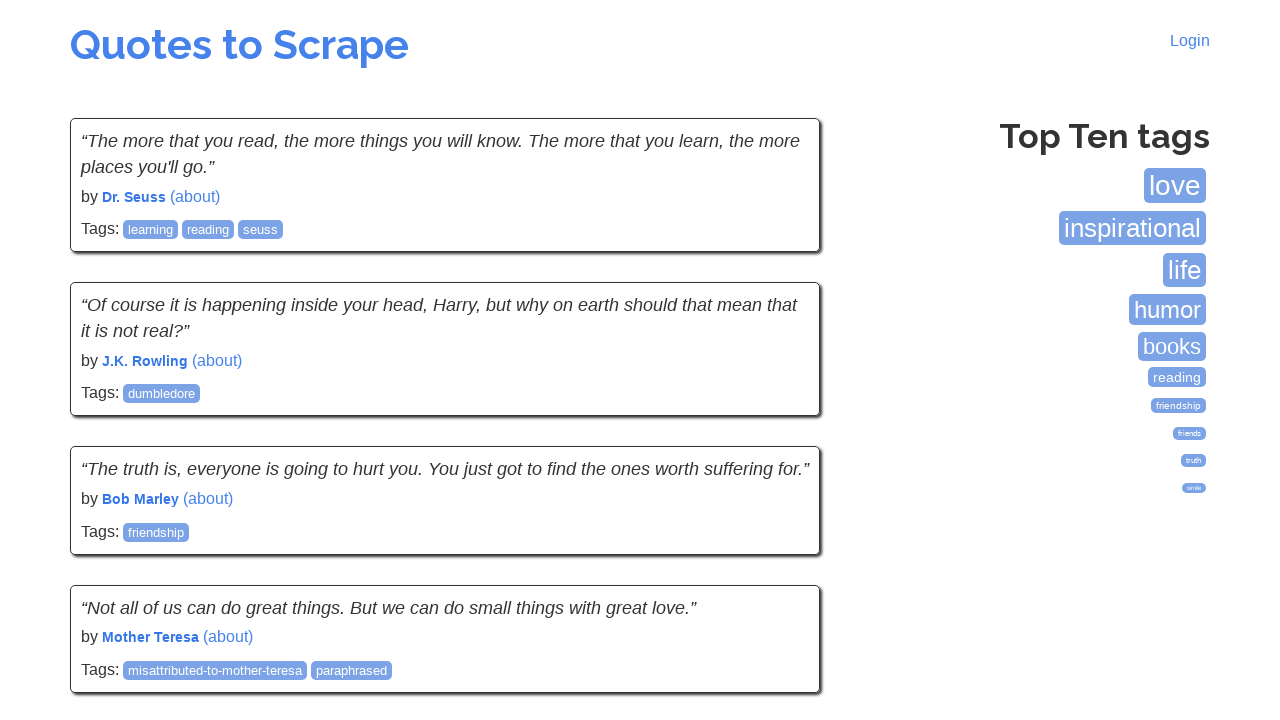

Clicked next button to navigate to next page at (778, 542) on .next a
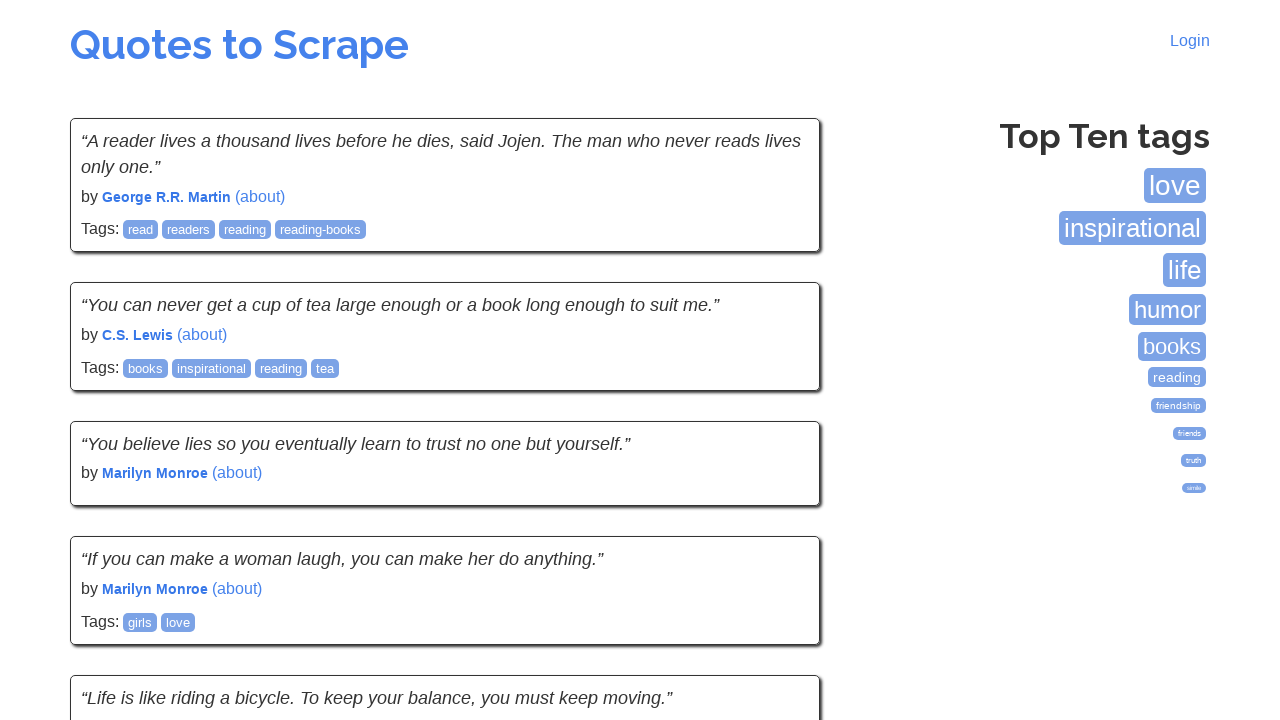

Waited for quotes to load on new page
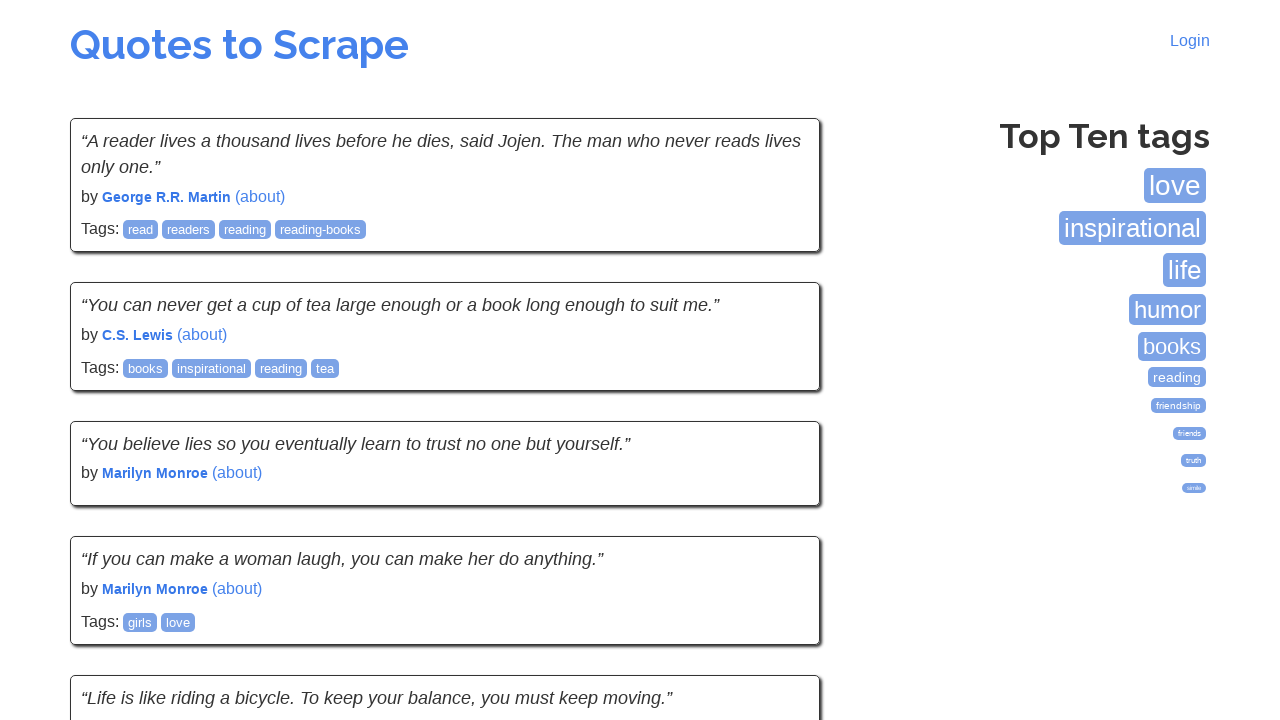

Checked for next button availability
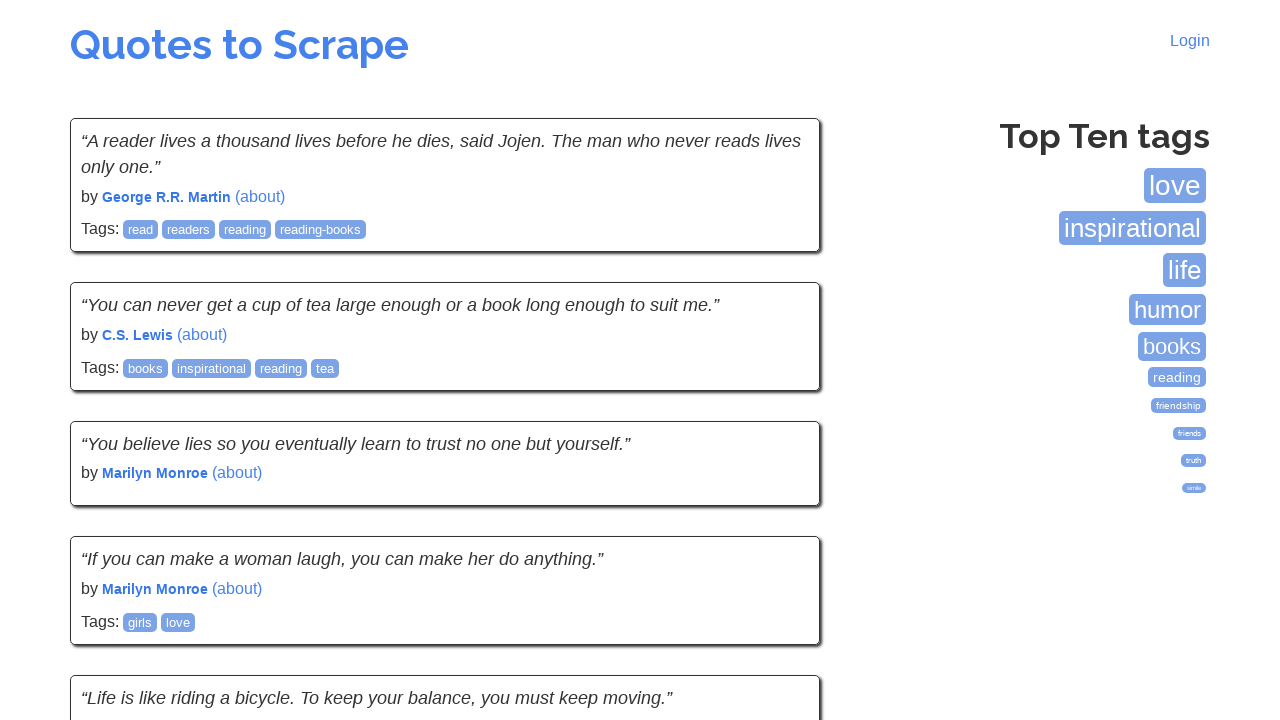

Clicked next button to navigate to next page at (778, 541) on .next a
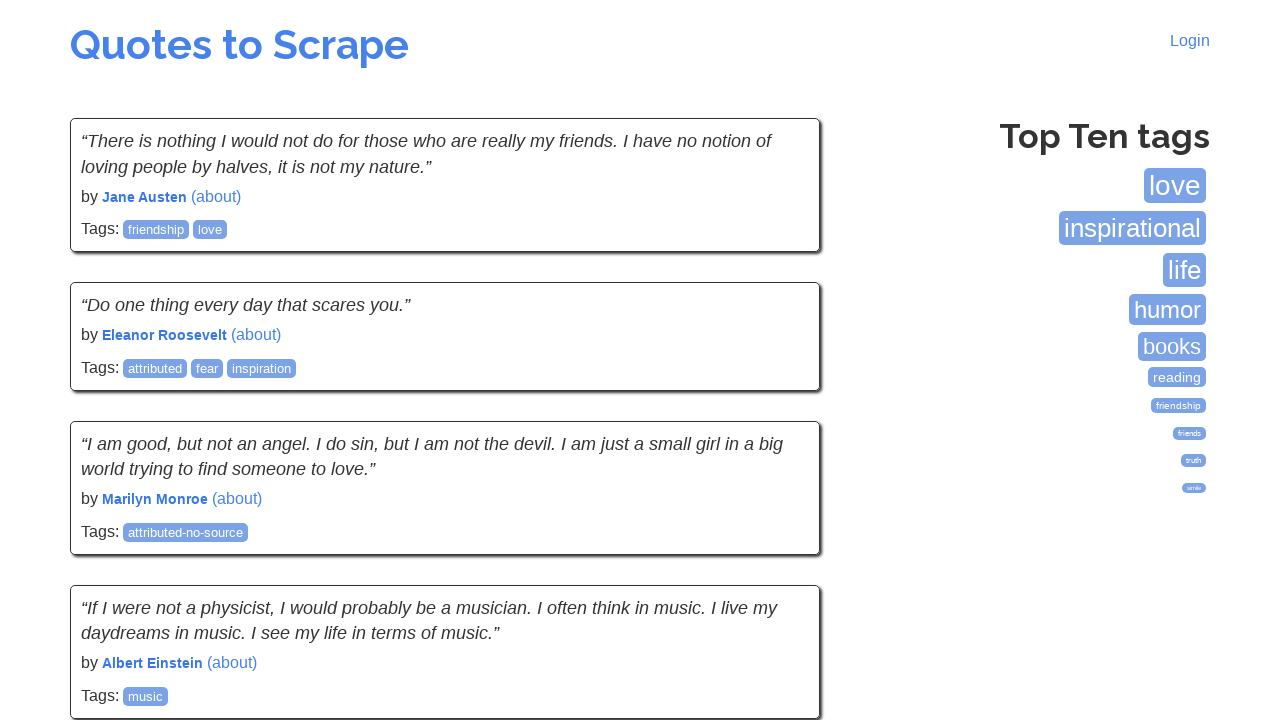

Waited for quotes to load on new page
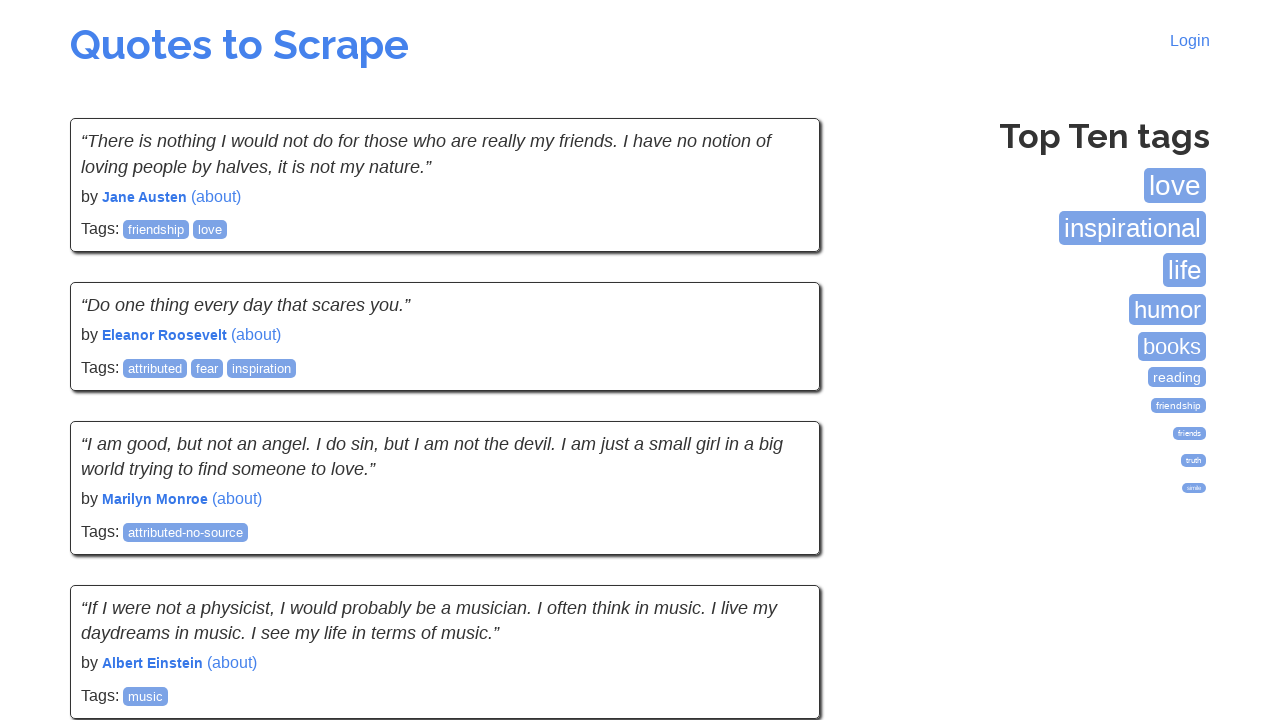

Checked for next button availability
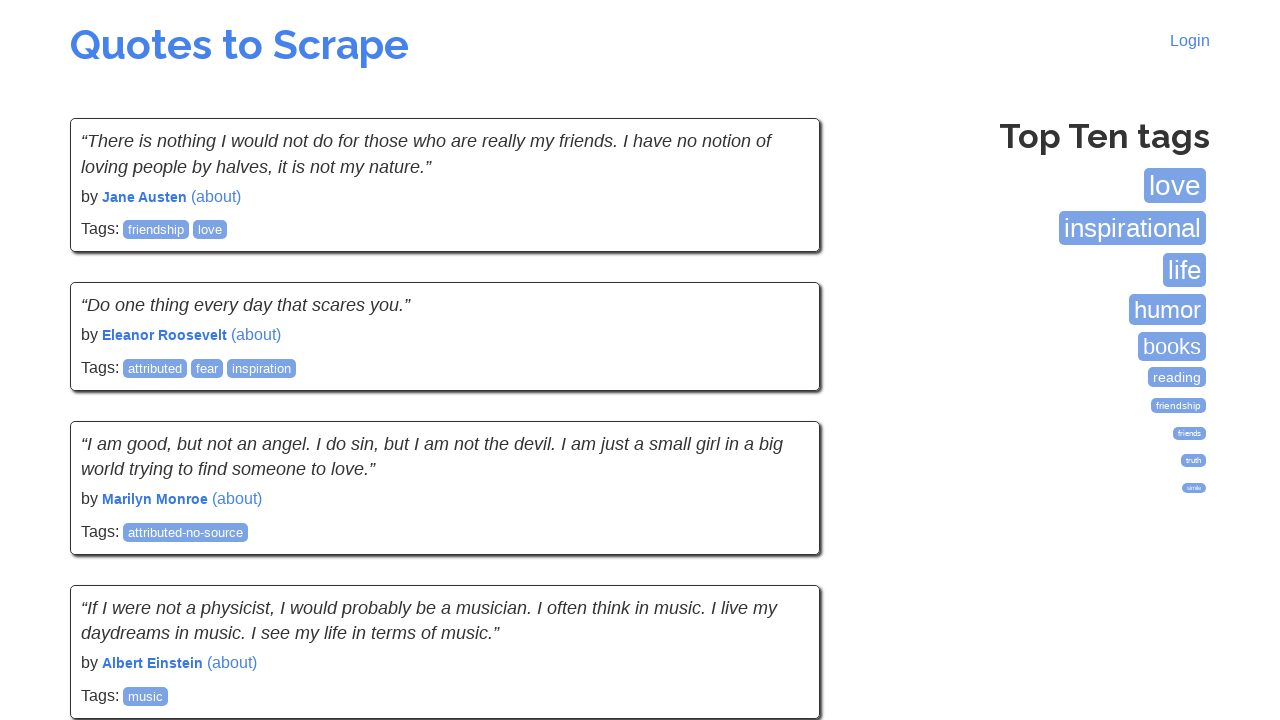

Clicked next button to navigate to next page at (778, 542) on .next a
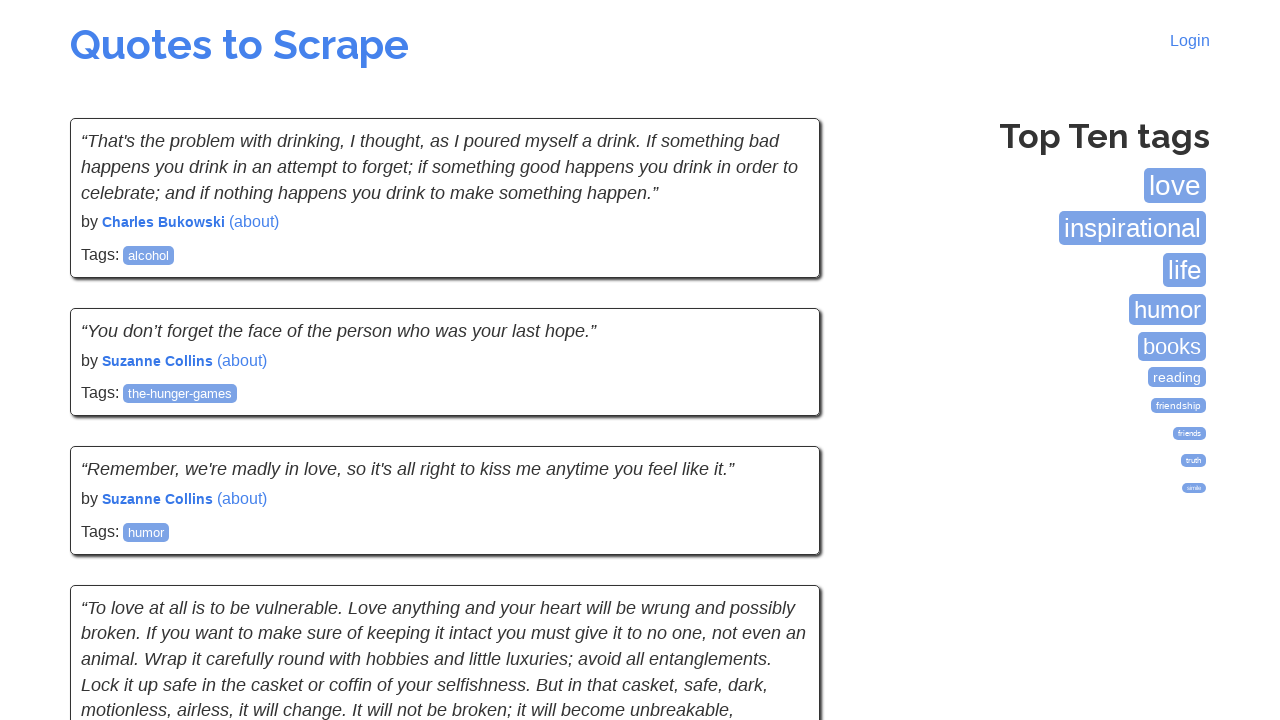

Waited for quotes to load on new page
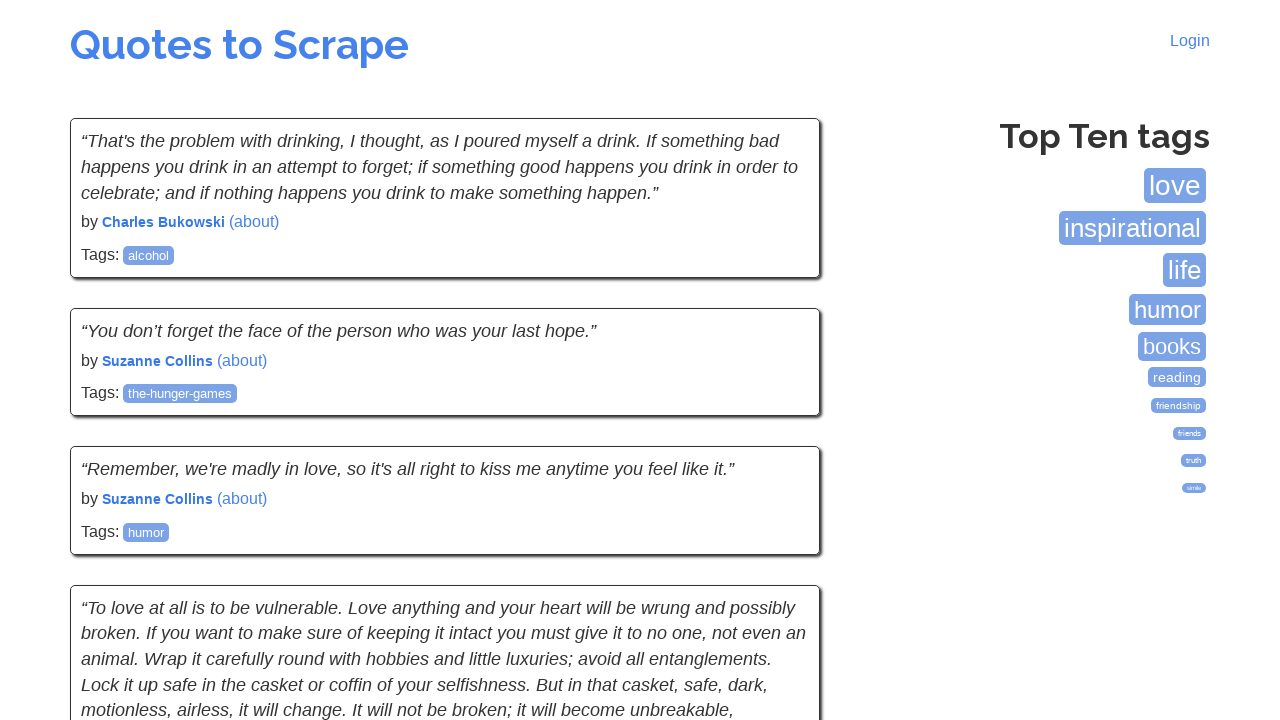

Checked for next button availability
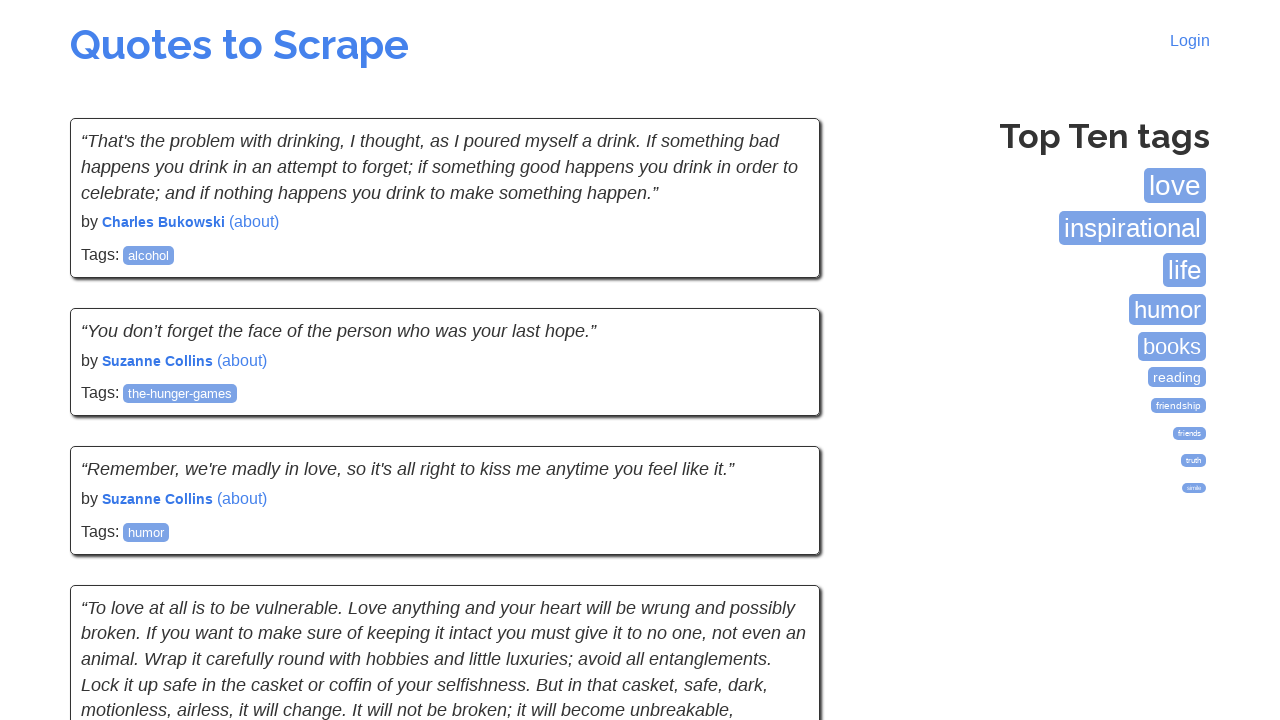

Clicked next button to navigate to next page at (778, 542) on .next a
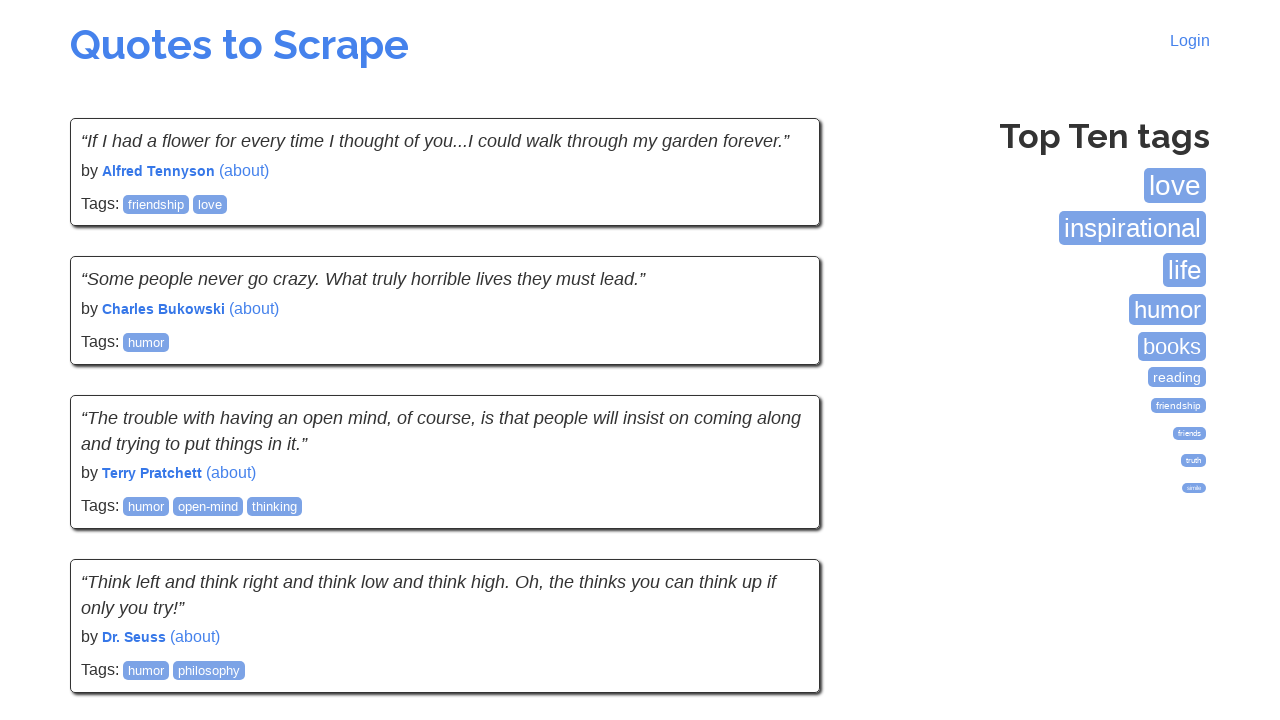

Waited for quotes to load on new page
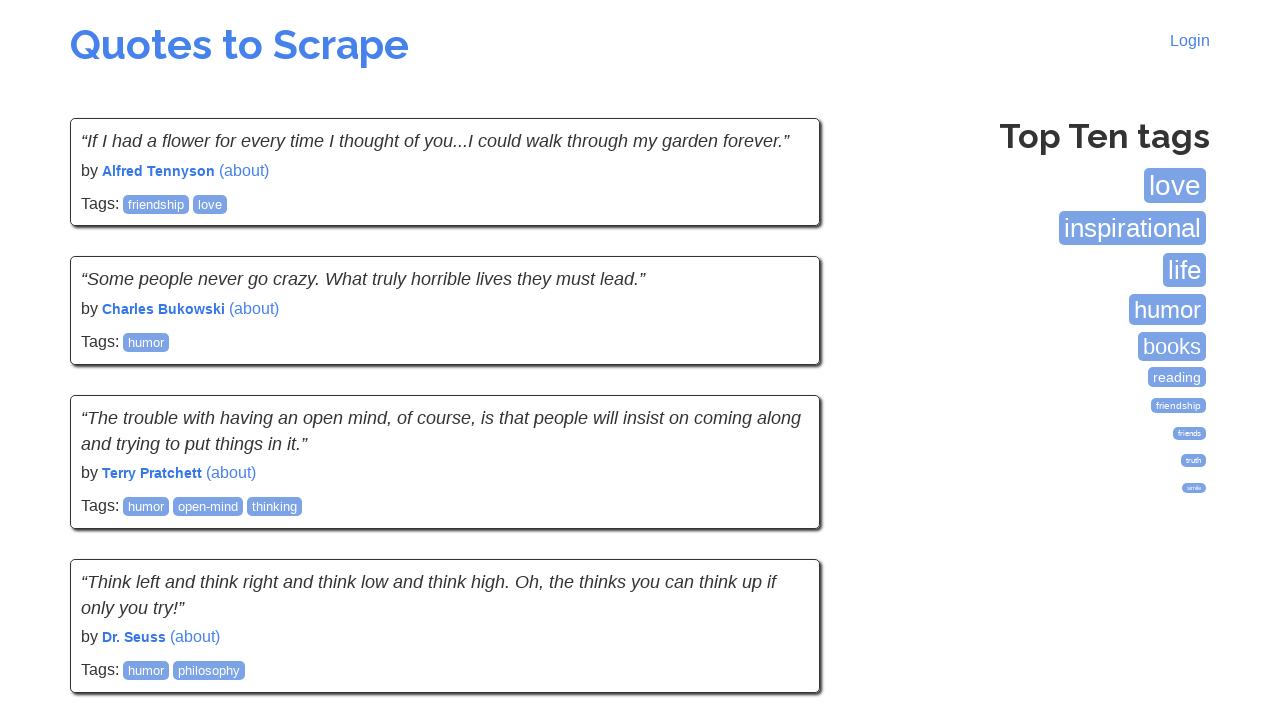

Checked for next button availability
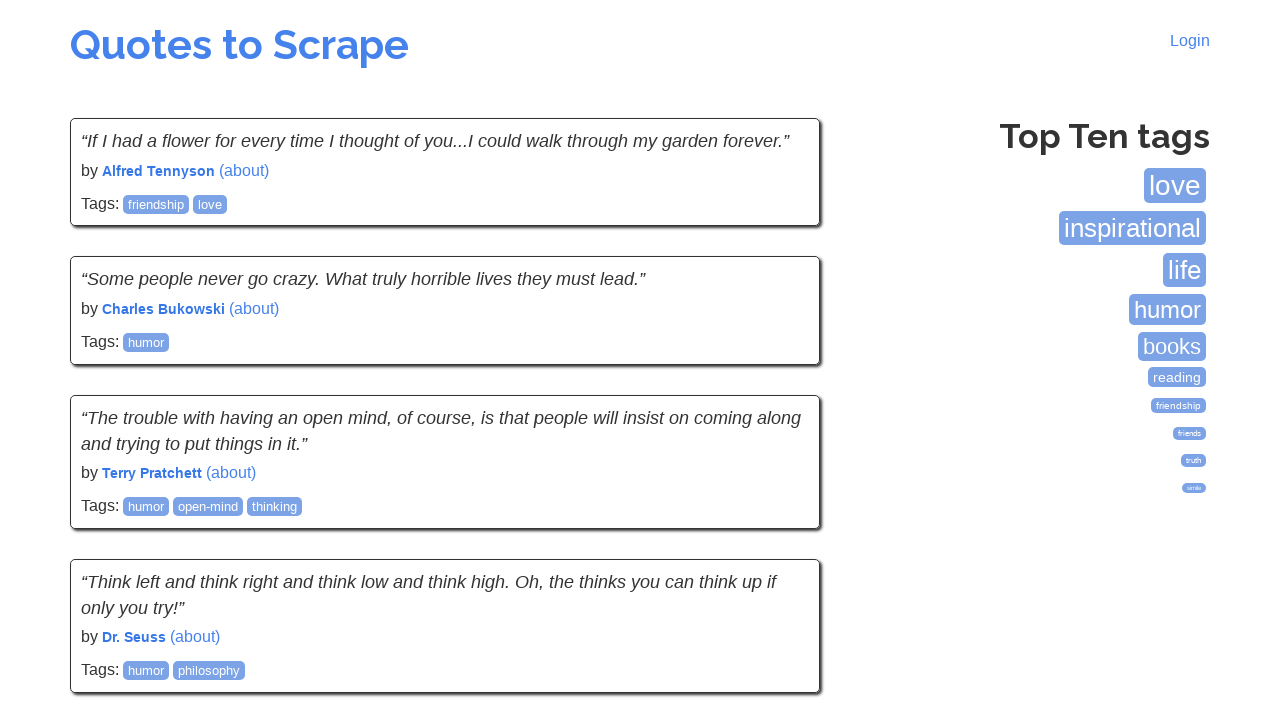

Clicked next button to navigate to next page at (778, 542) on .next a
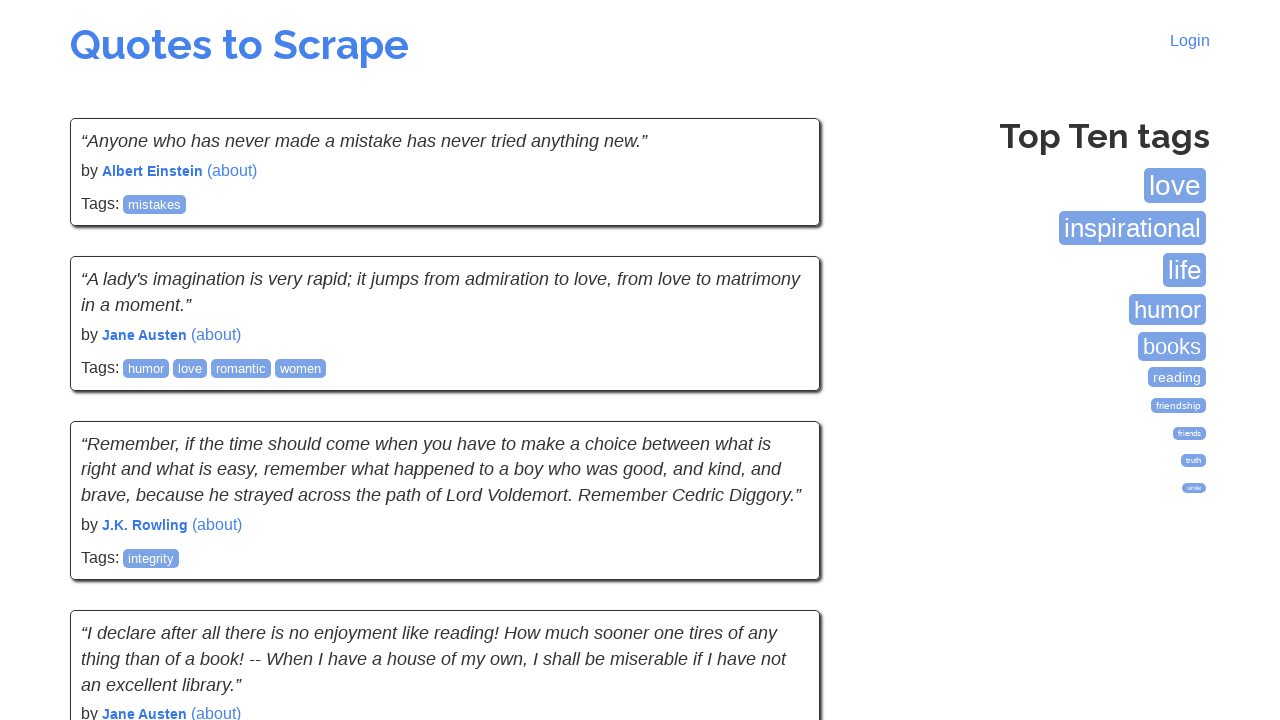

Waited for quotes to load on new page
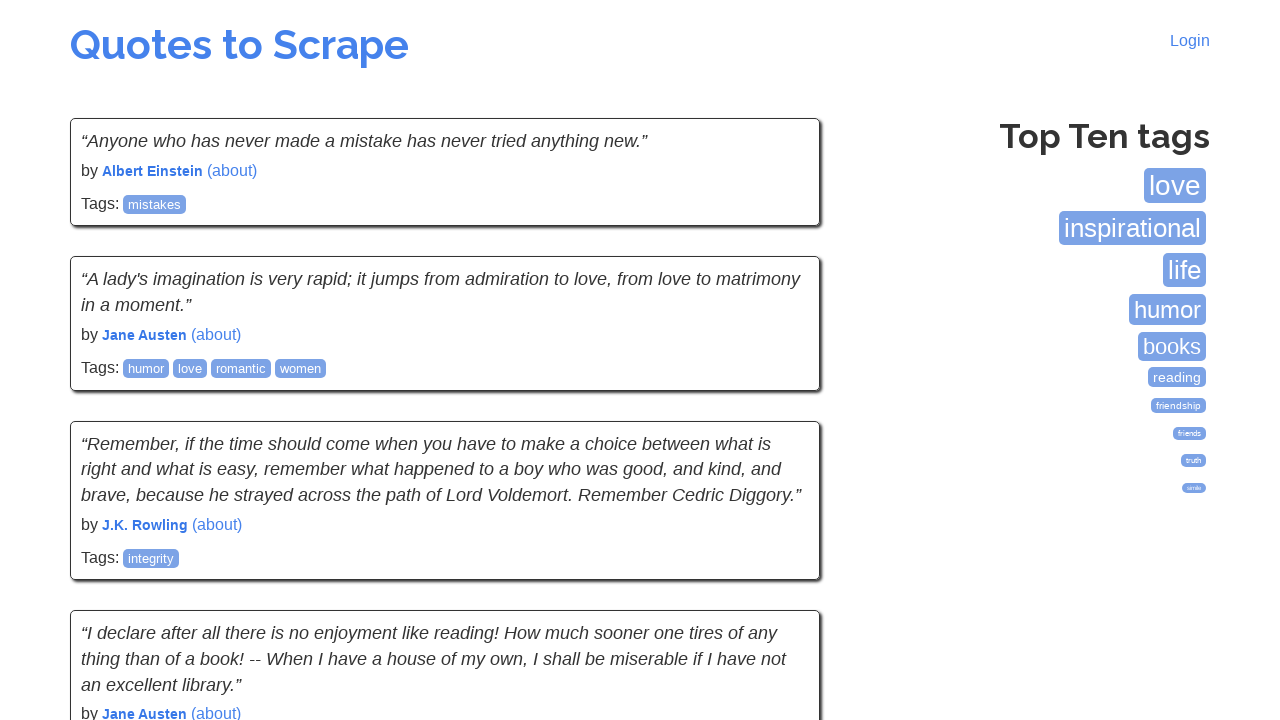

Checked for next button availability
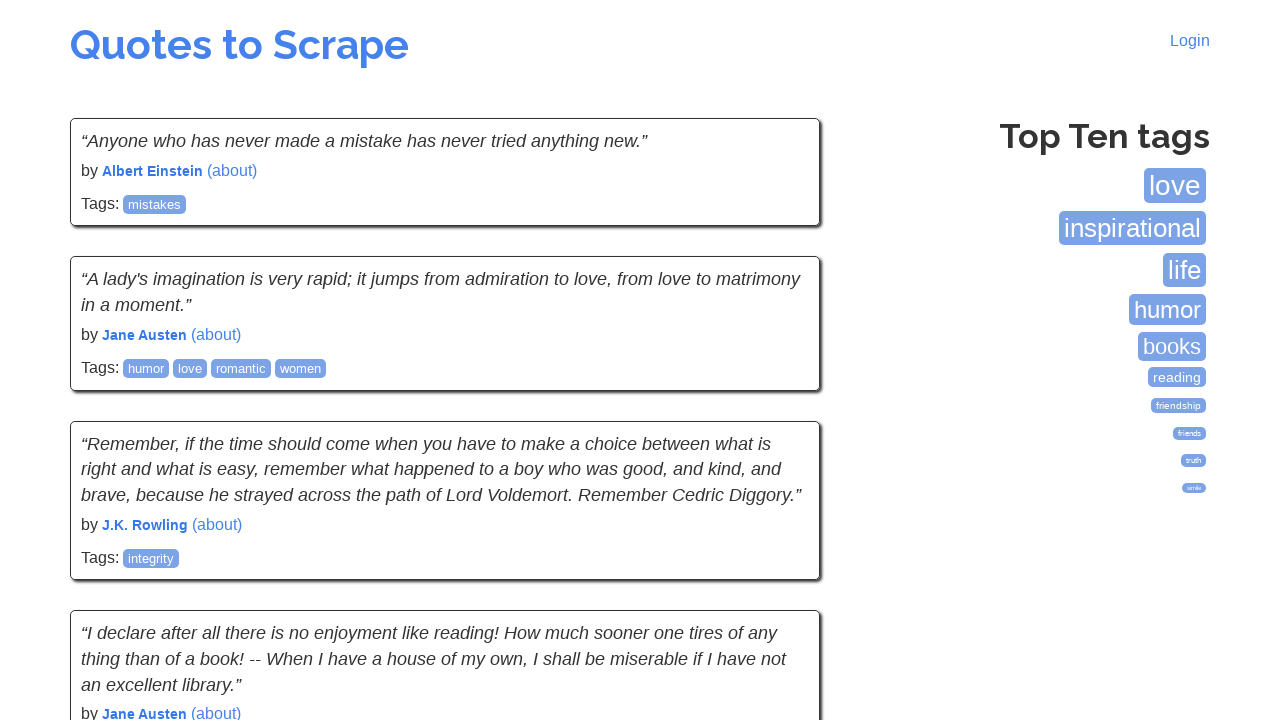

Clicked next button to navigate to next page at (778, 542) on .next a
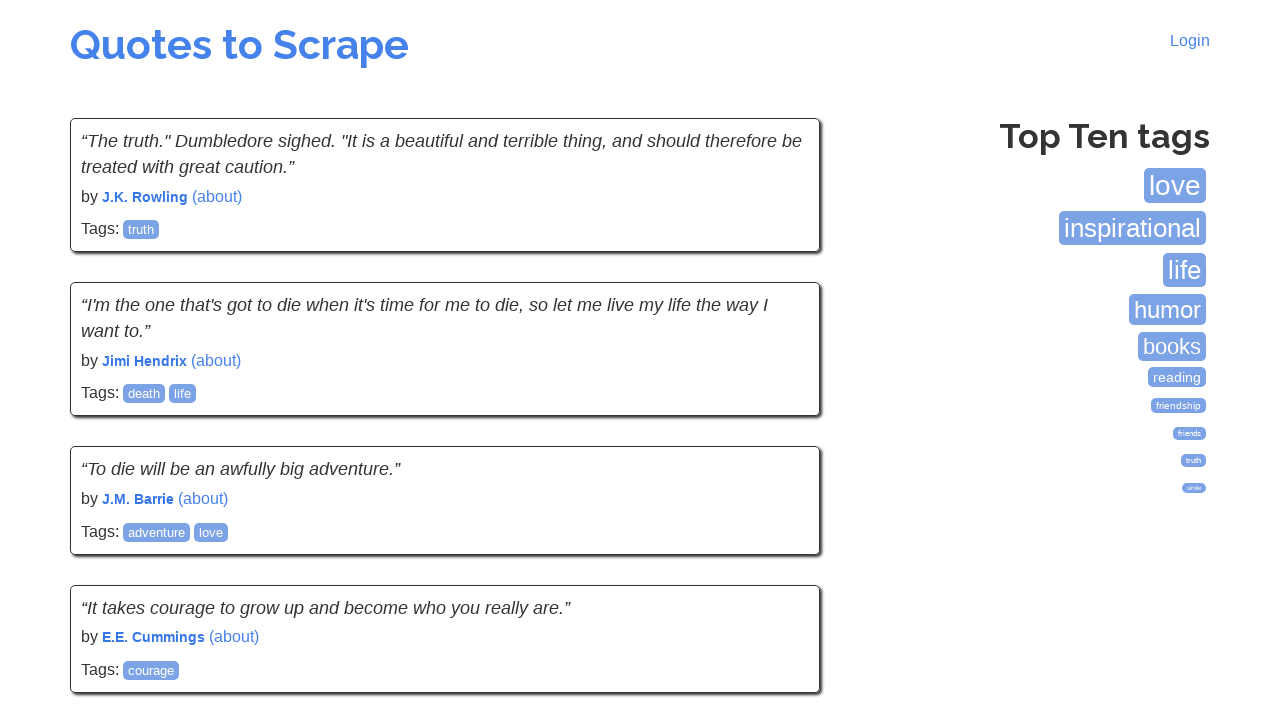

Waited for quotes to load on new page
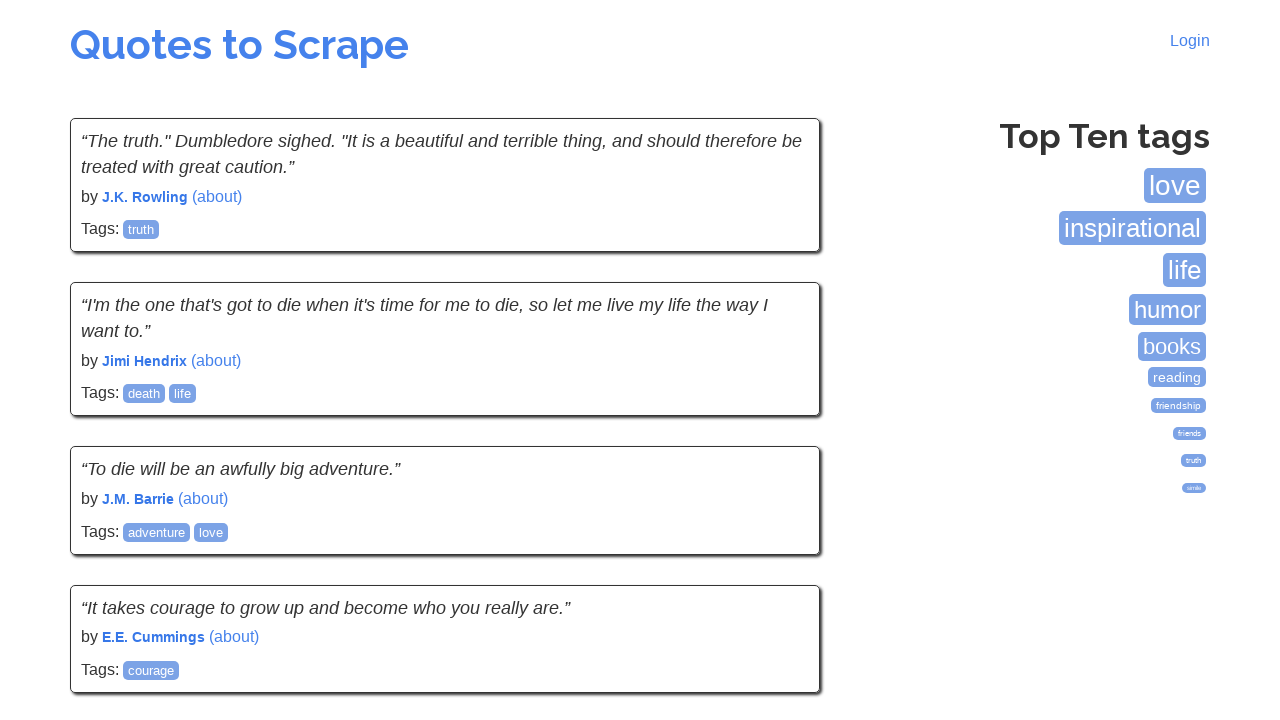

Checked for next button availability
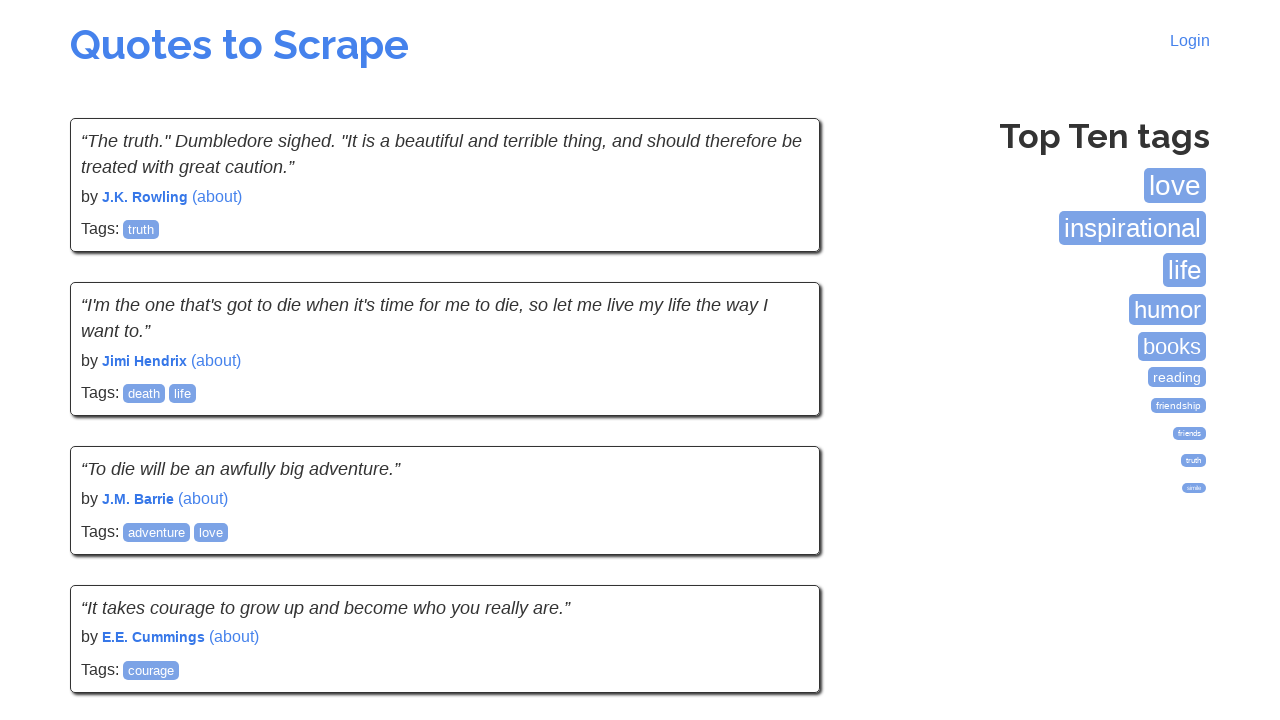

Reached last page - no more next button available
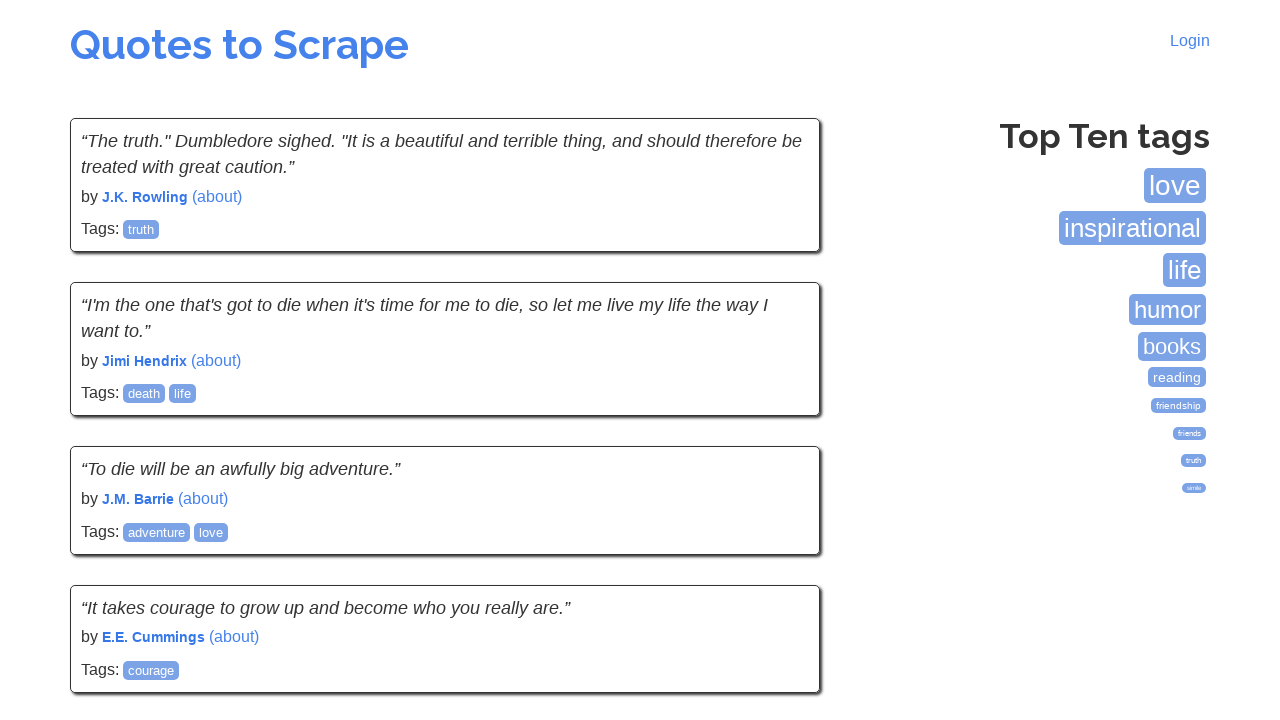

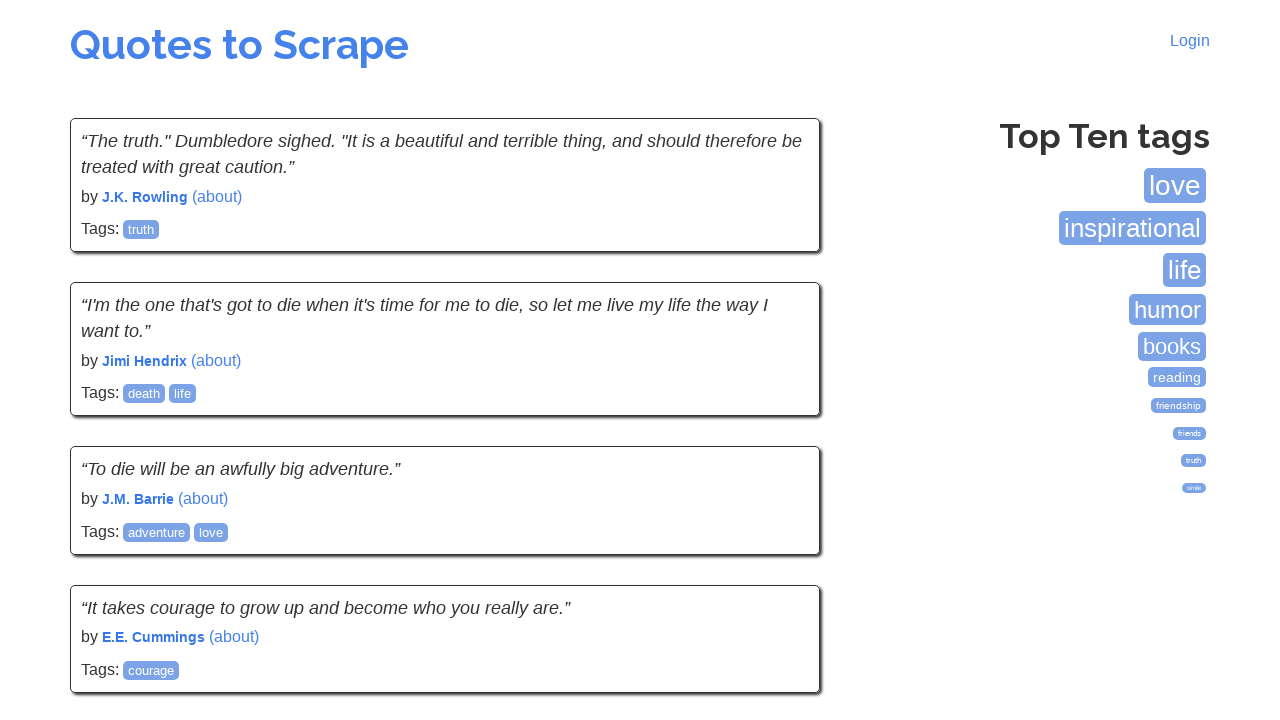